Tests drag and drop functionality on the jQuery UI demo page by dragging a source element and dropping it onto a target element within an iframe

Starting URL: https://jqueryui.com/droppable/

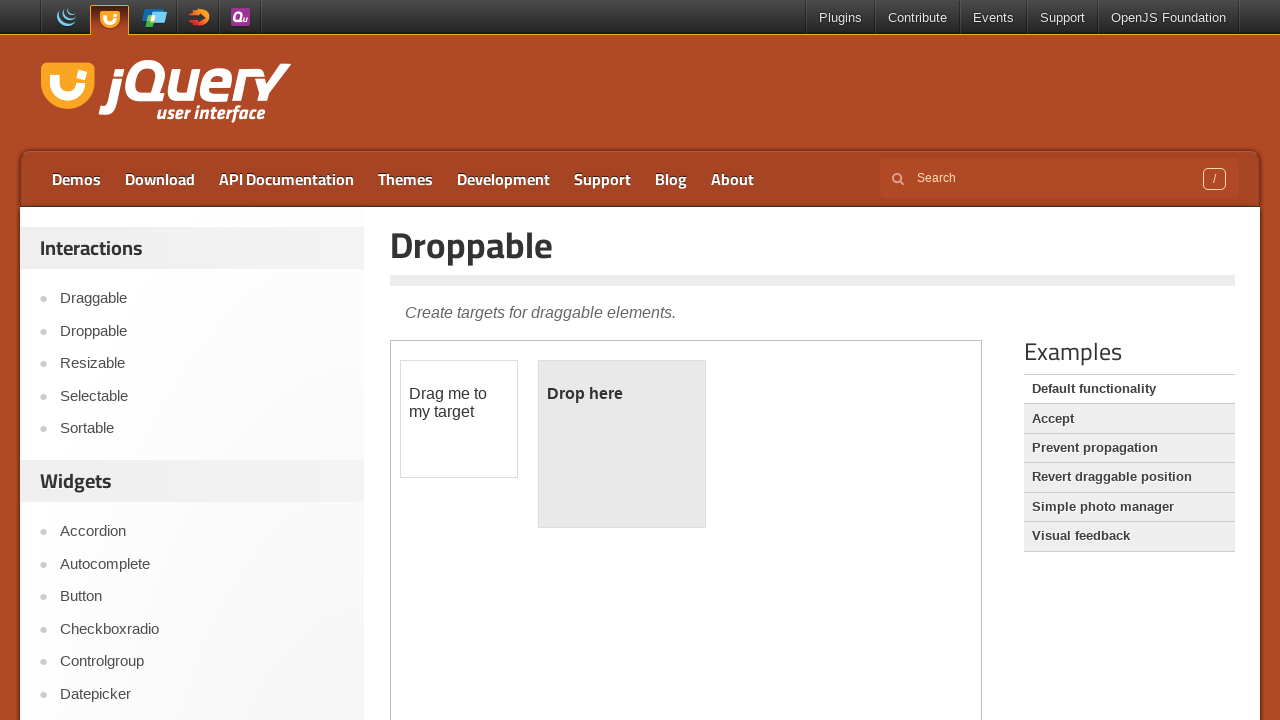

Located the demo iframe on the jQuery UI droppable page
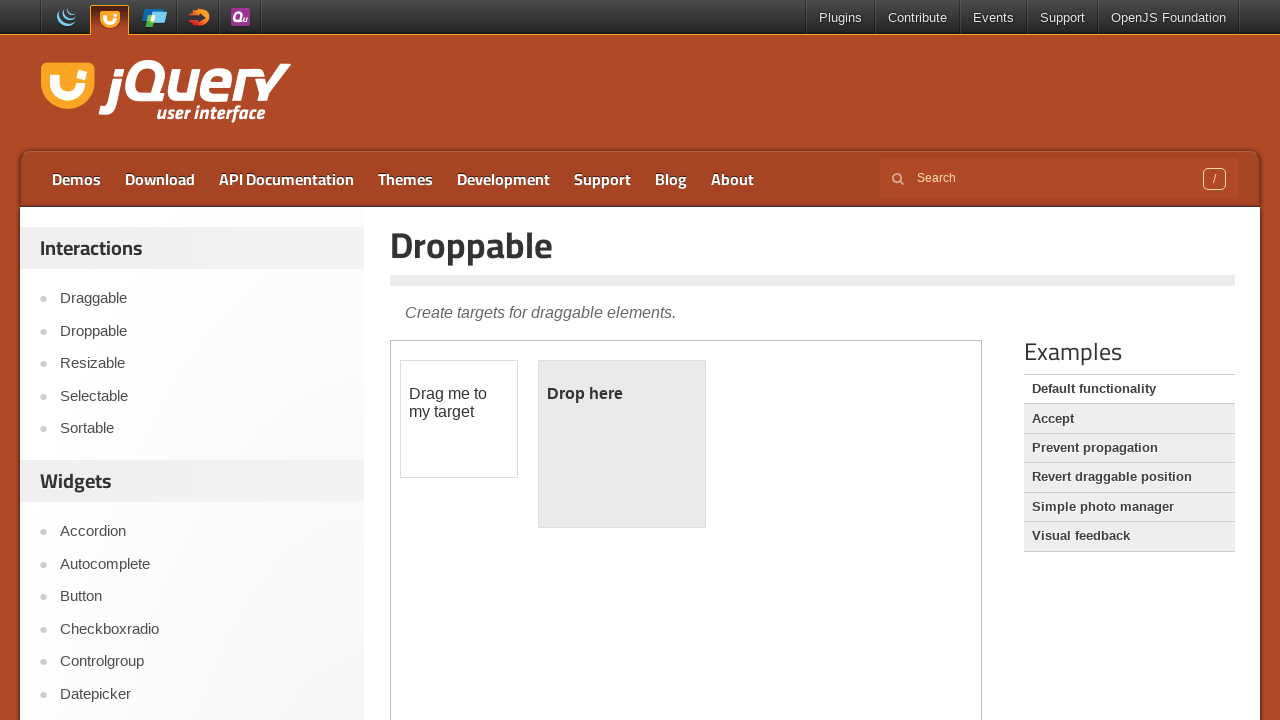

Located the draggable source element within the iframe
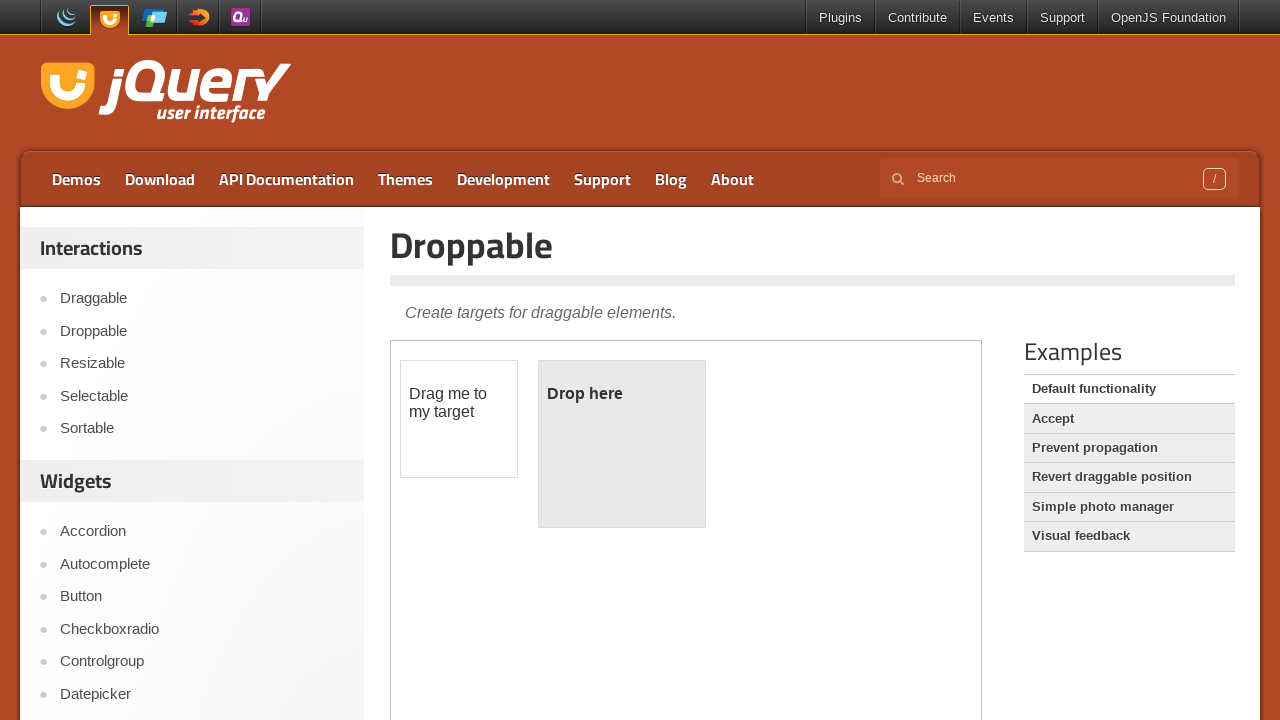

Located the droppable target element within the iframe
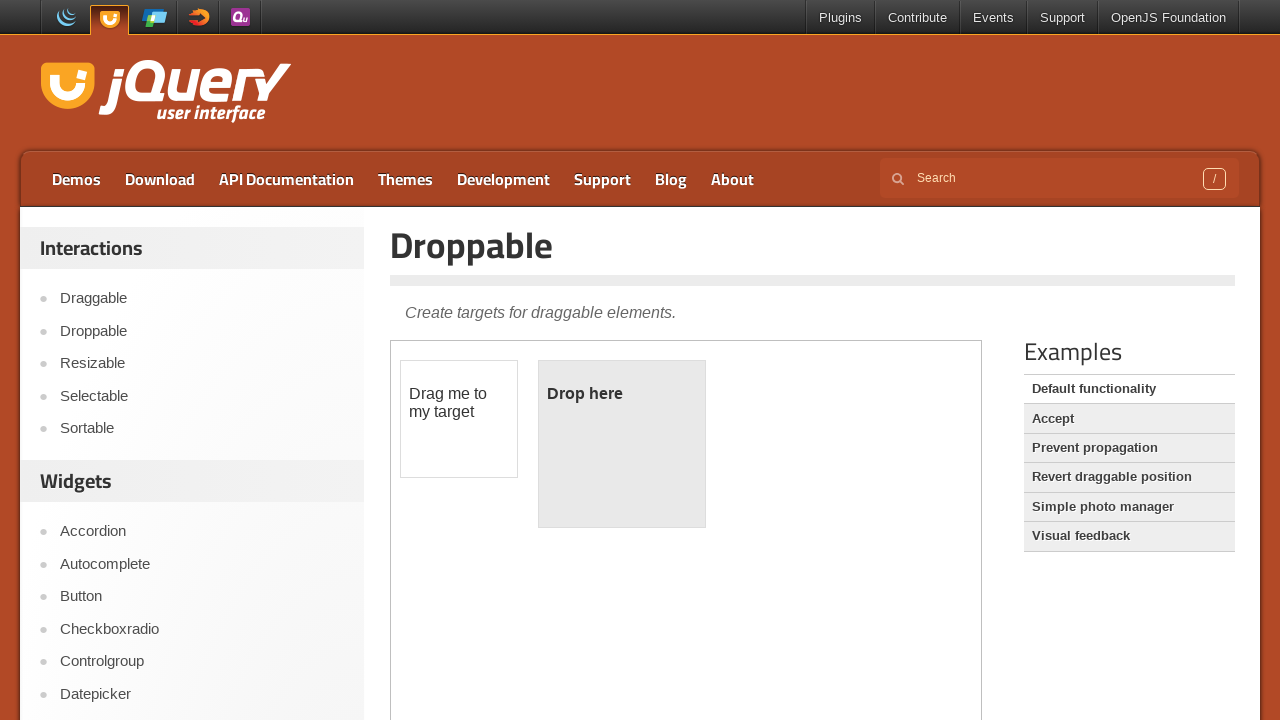

Successfully dragged the source element and dropped it onto the target element at (622, 444)
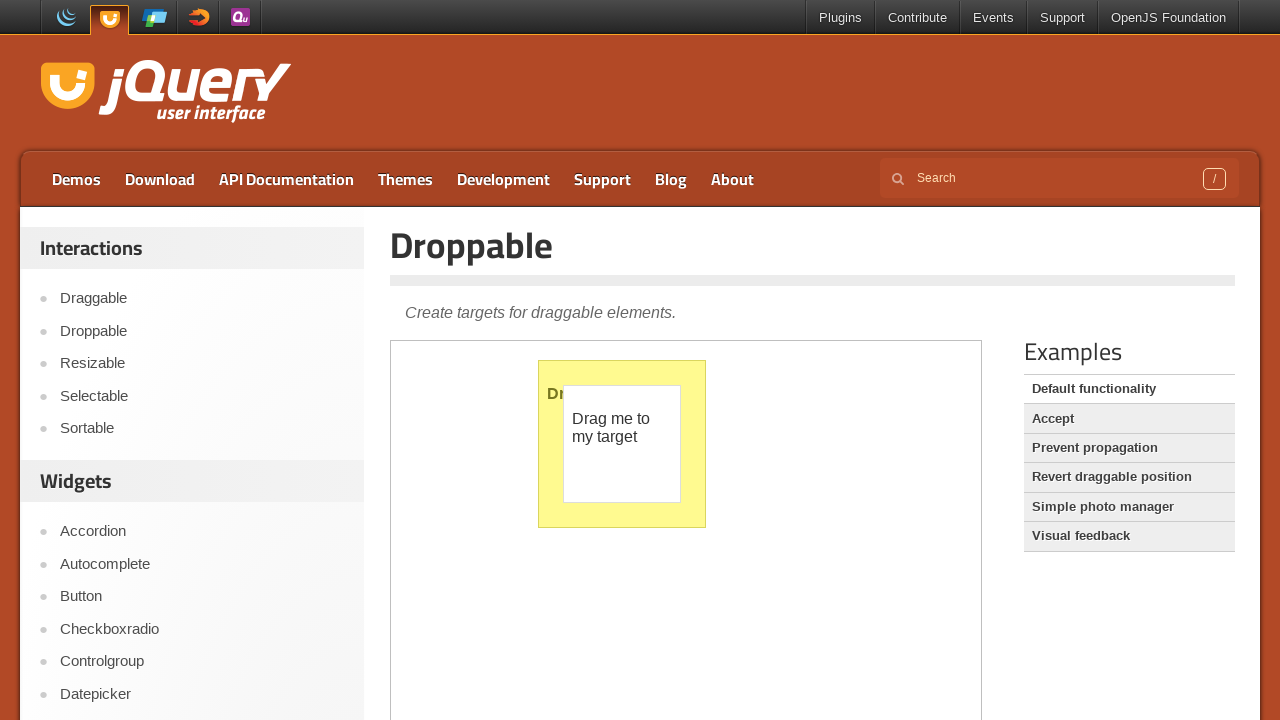

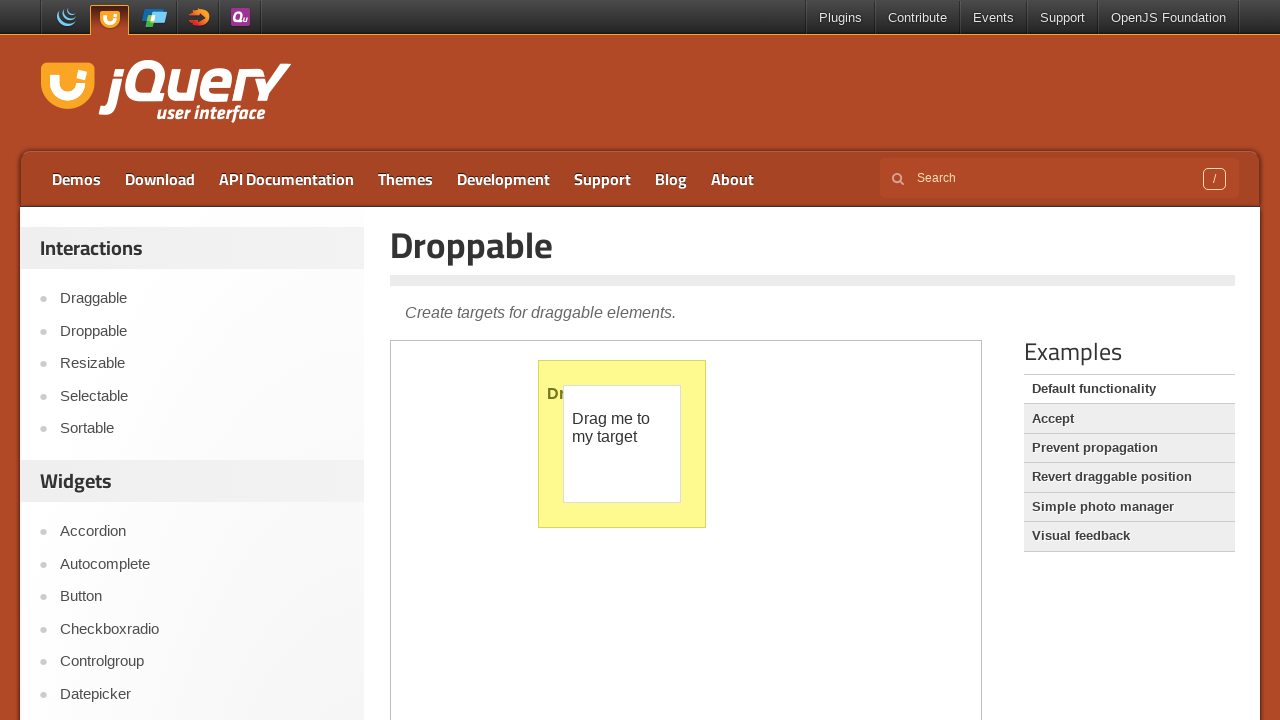